Tests form validation by clicking submit without filling any fields and verifying that required fields show validation error styling.

Starting URL: https://demoqa.com/automation-practice-form

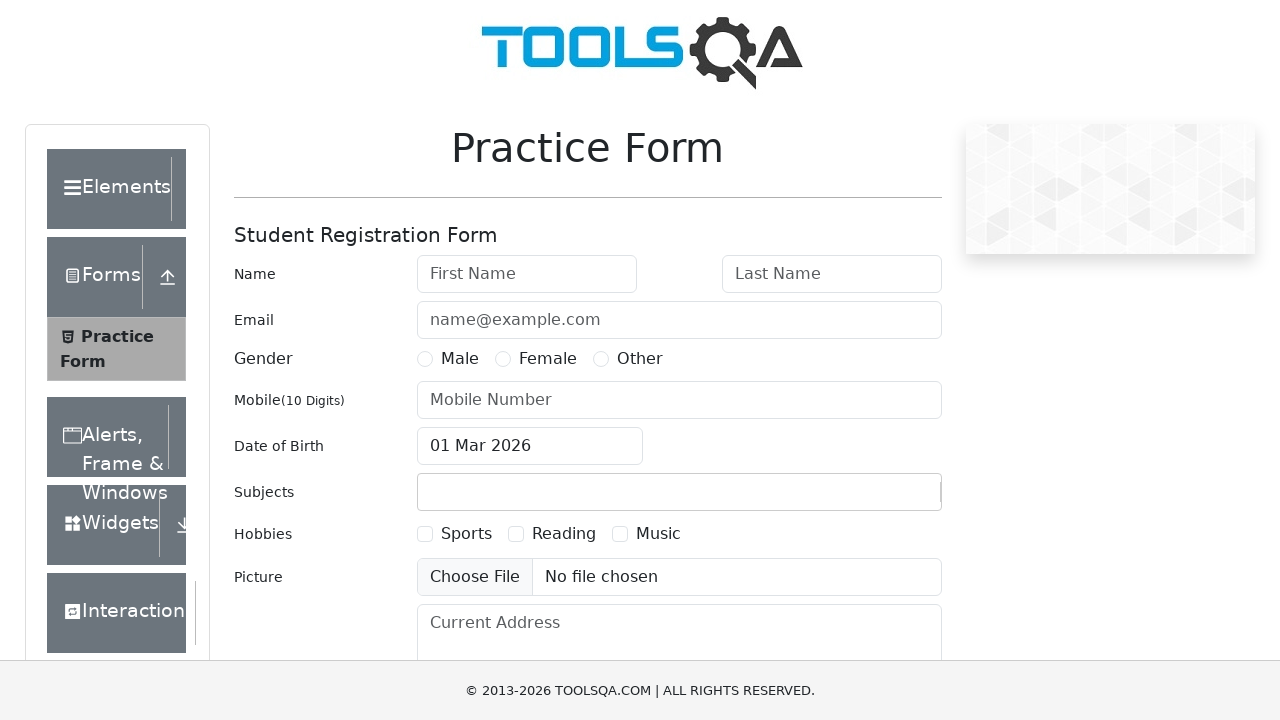

Clicked submit button without filling any form fields to trigger validation at (885, 499) on #submit
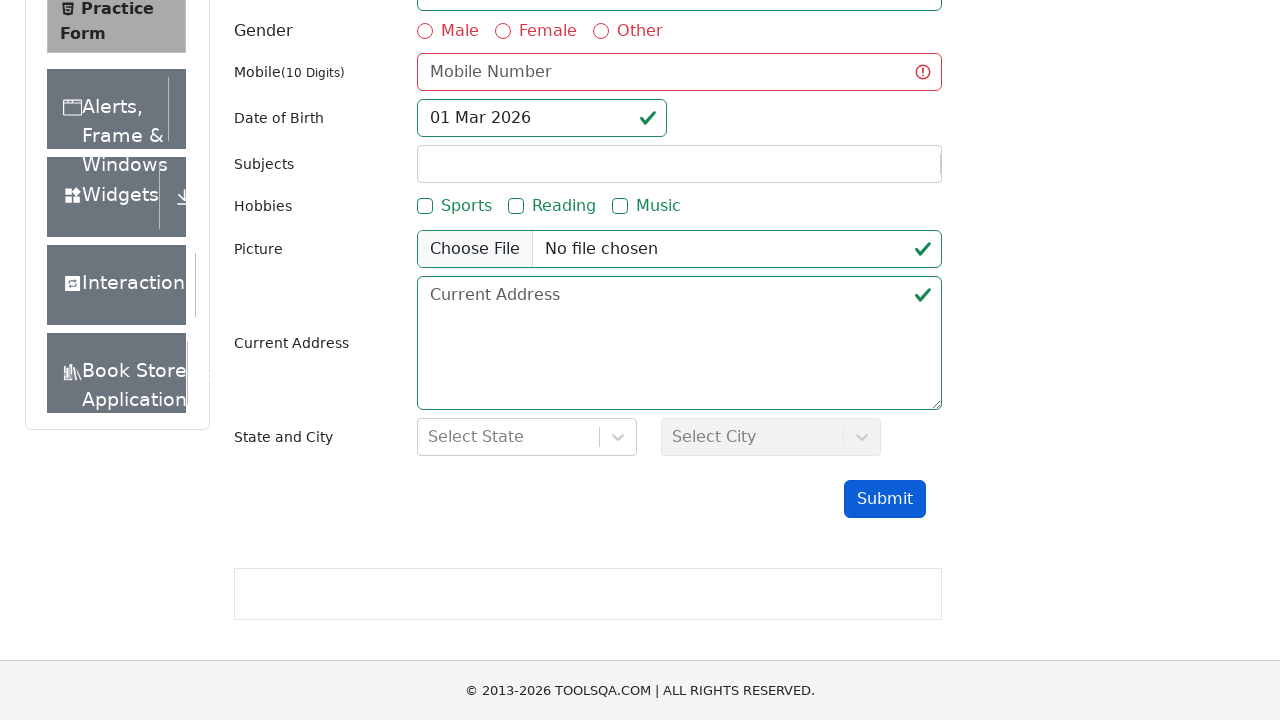

Verified that required firstName field shows invalid validation state with error styling
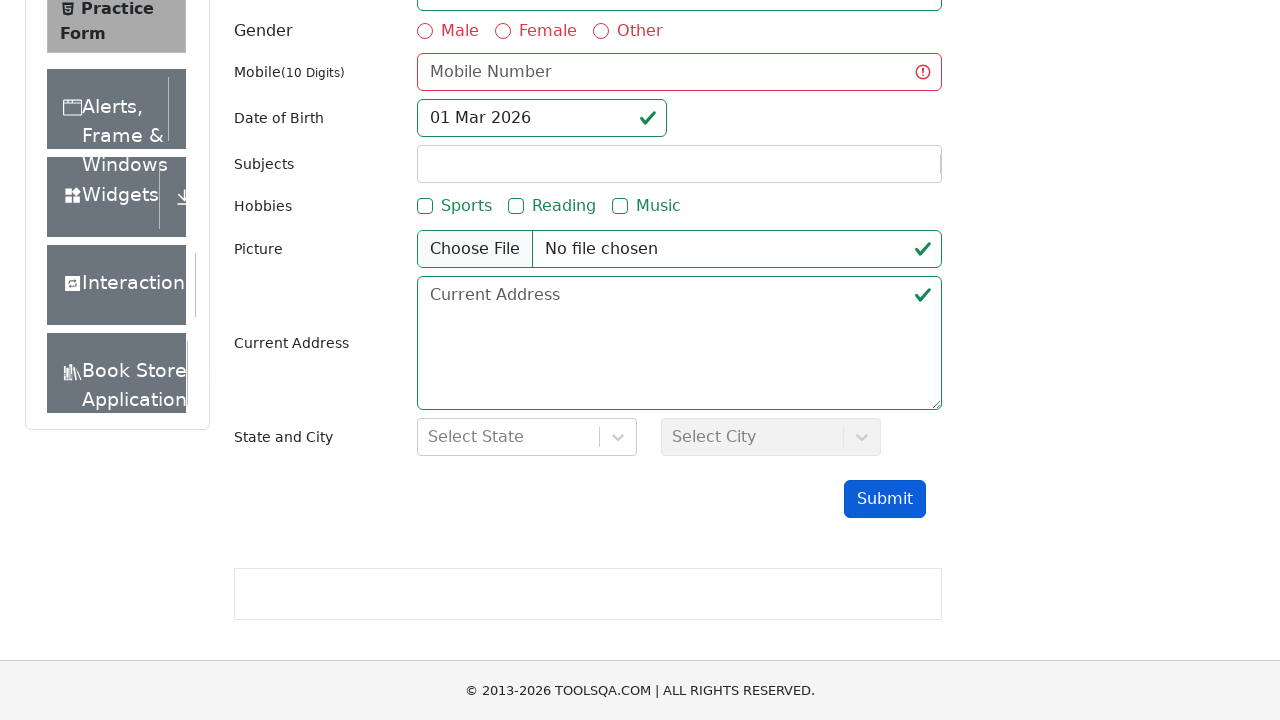

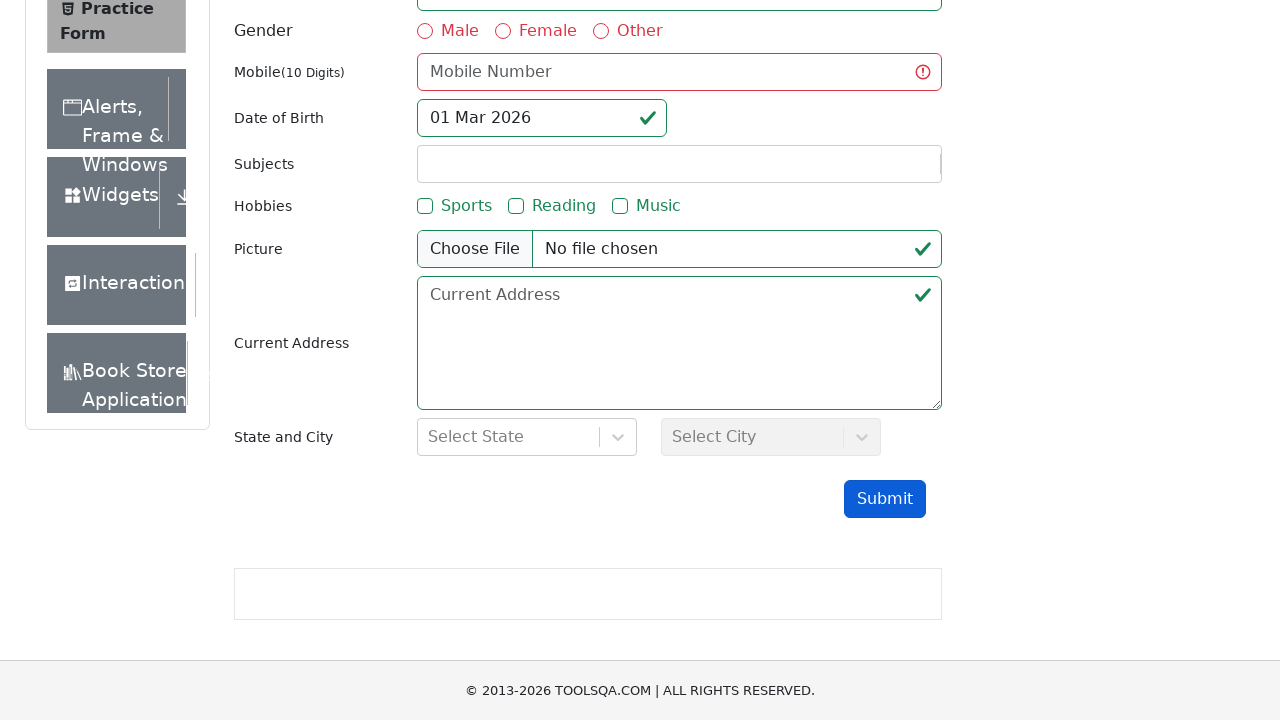